Tests mouse hover functionality by hovering over the "Automation" menu item to reveal a dropdown, then hovering over and clicking the "Katalon Studio Tutorial" submenu link.

Starting URL: https://artoftesting.com/

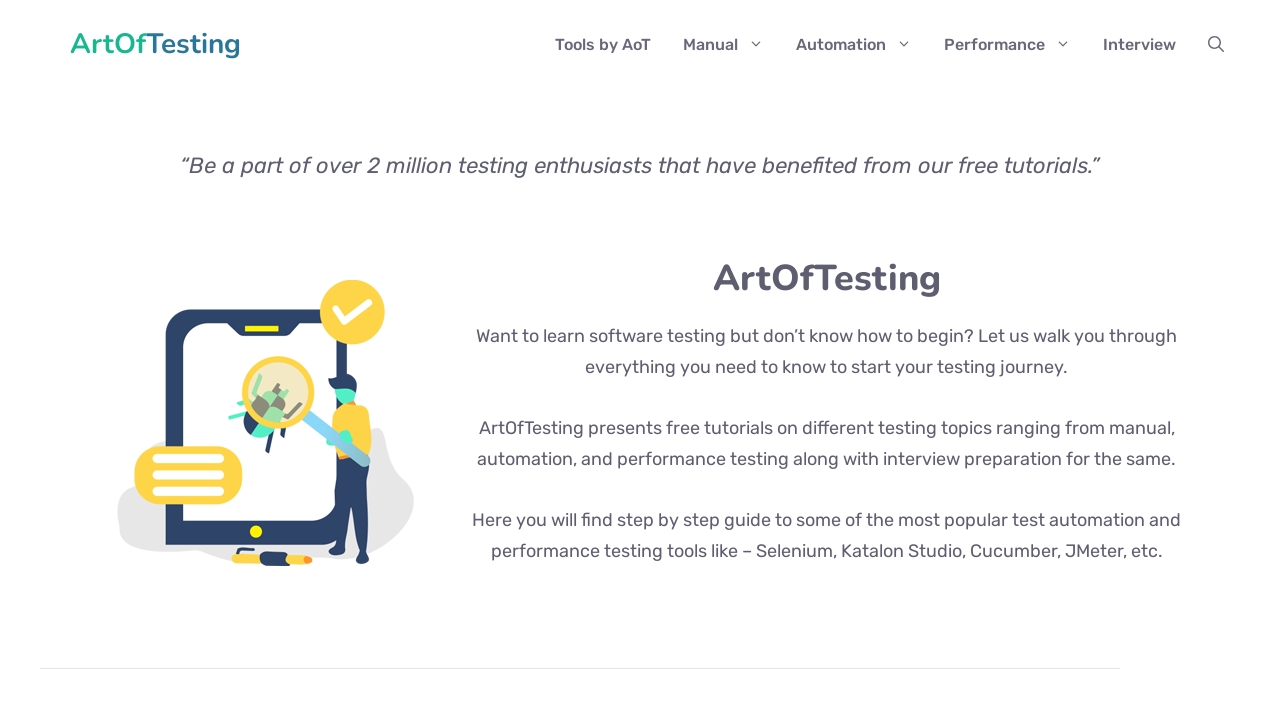

Hovered over 'Automation' menu item to reveal dropdown at (854, 45) on xpath=(//a[text()='Automation'])[1]
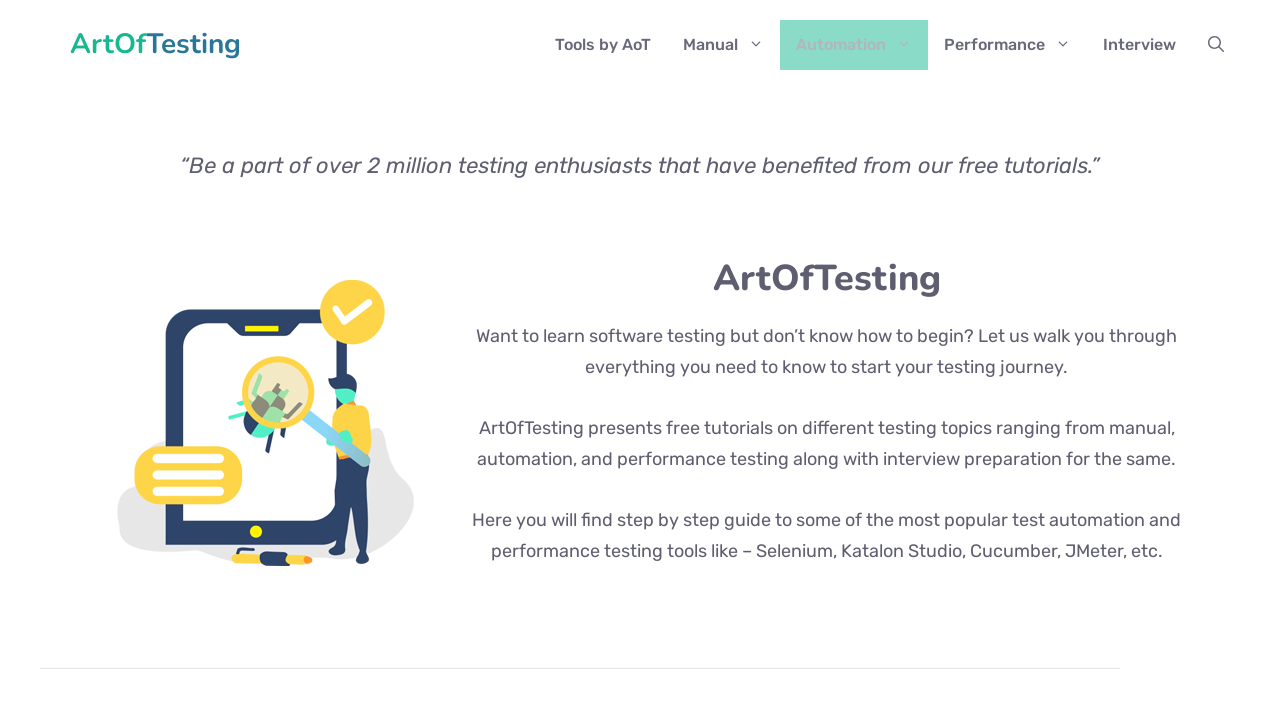

Hovered over 'Katalon Studio Tutorial' submenu link at (880, 210) on xpath=//li[@id='menu-item-1008']//a[normalize-space()='Katalon Studio Tutorial']
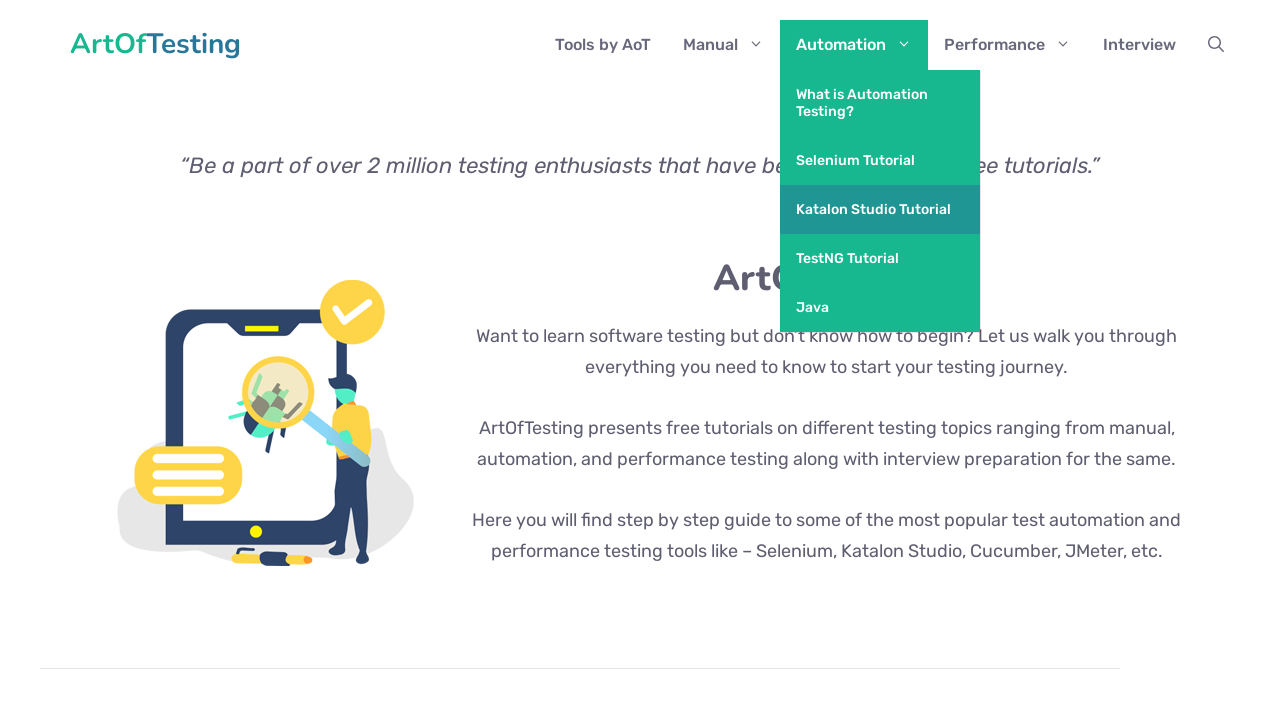

Clicked on 'Katalon Studio Tutorial' link at (880, 210) on xpath=//li[@id='menu-item-1008']//a[normalize-space()='Katalon Studio Tutorial']
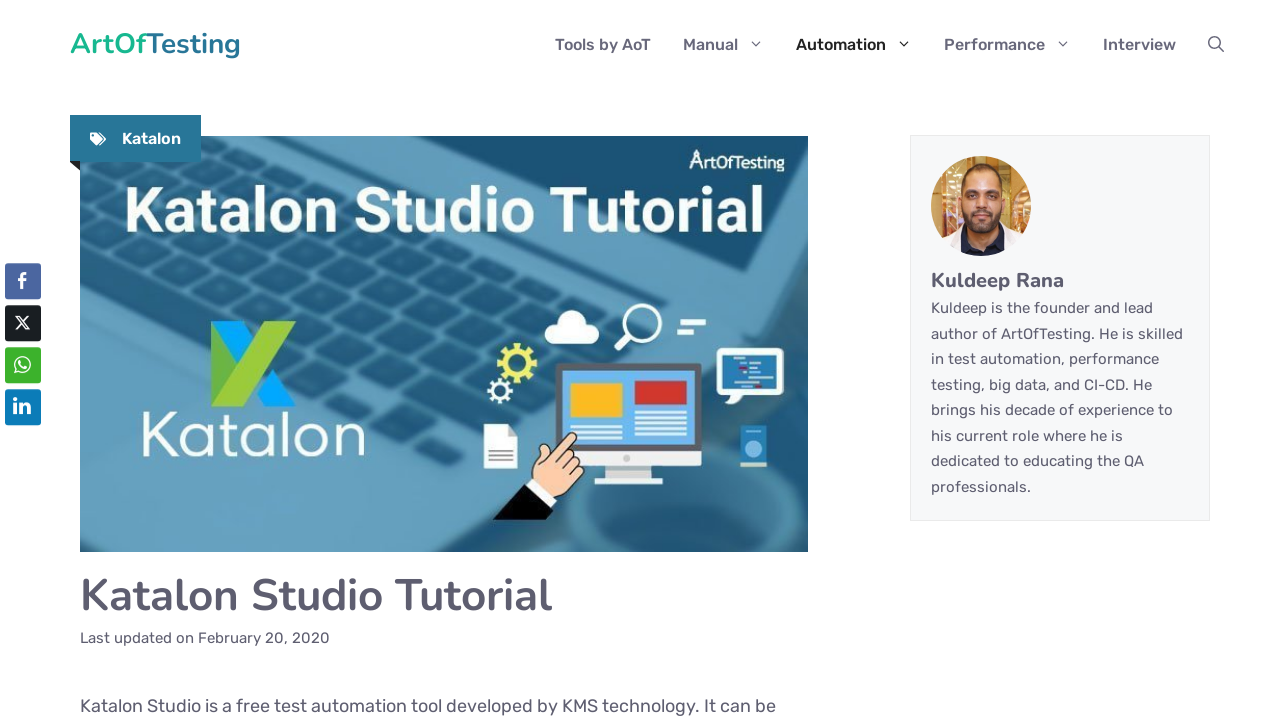

Page load completed after navigating to Katalon Studio Tutorial
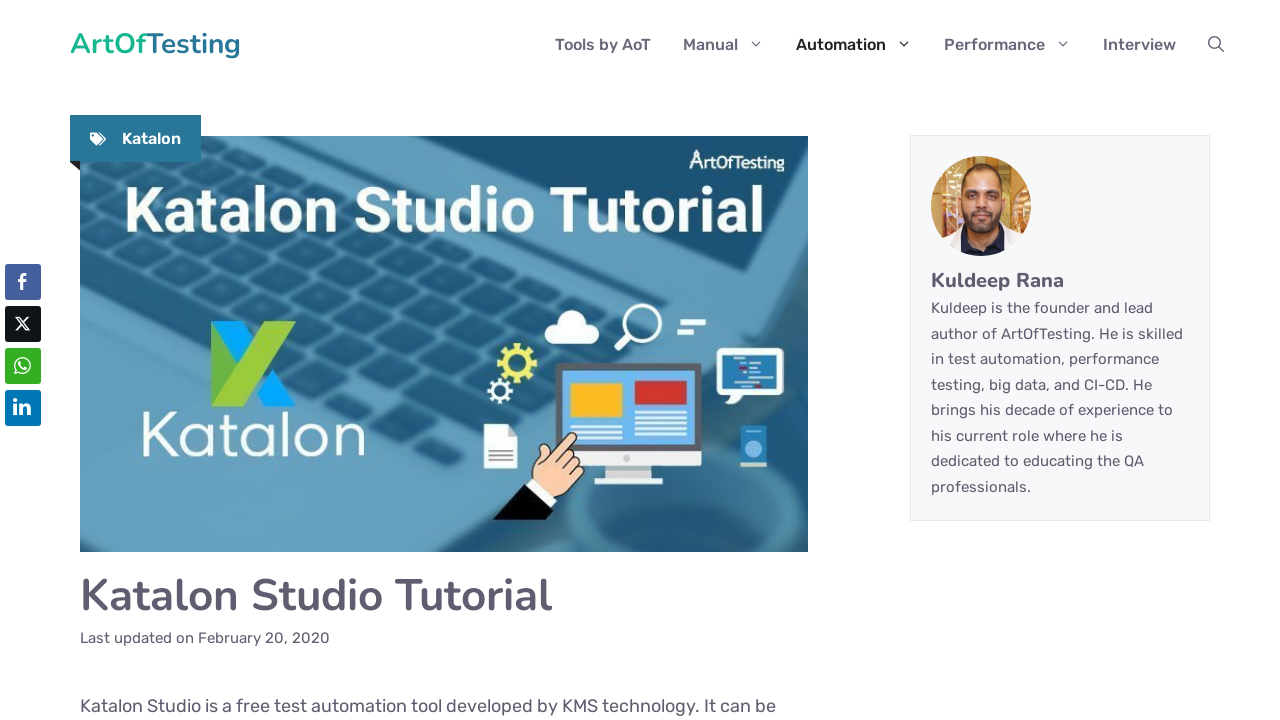

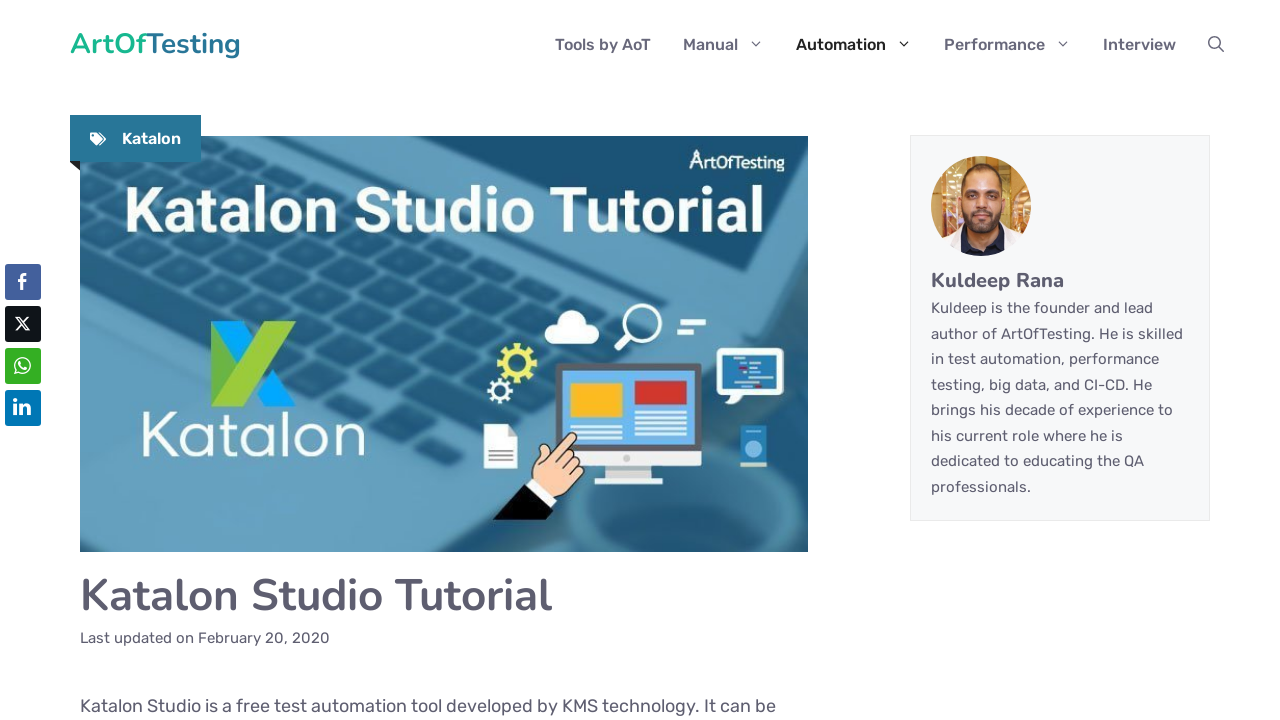